Tests iframe interaction by filling a name input field inside an iframe and then clicking a dropdown link on the main page

Starting URL: https://playground.bsparksoftwaretechnologies.com/frames

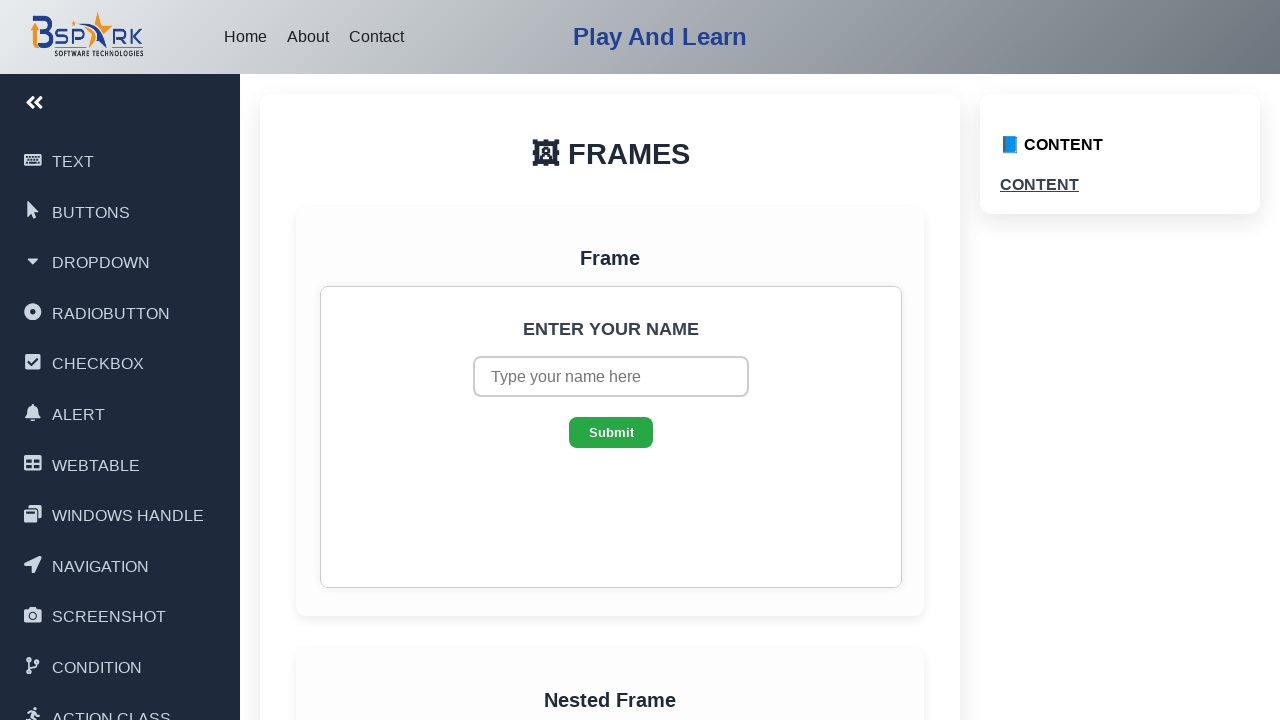

Filled name input field inside iframe with 'Bala' on xpath=//iframe[@id='bst_frame1'] >> internal:control=enter-frame >> internal:att
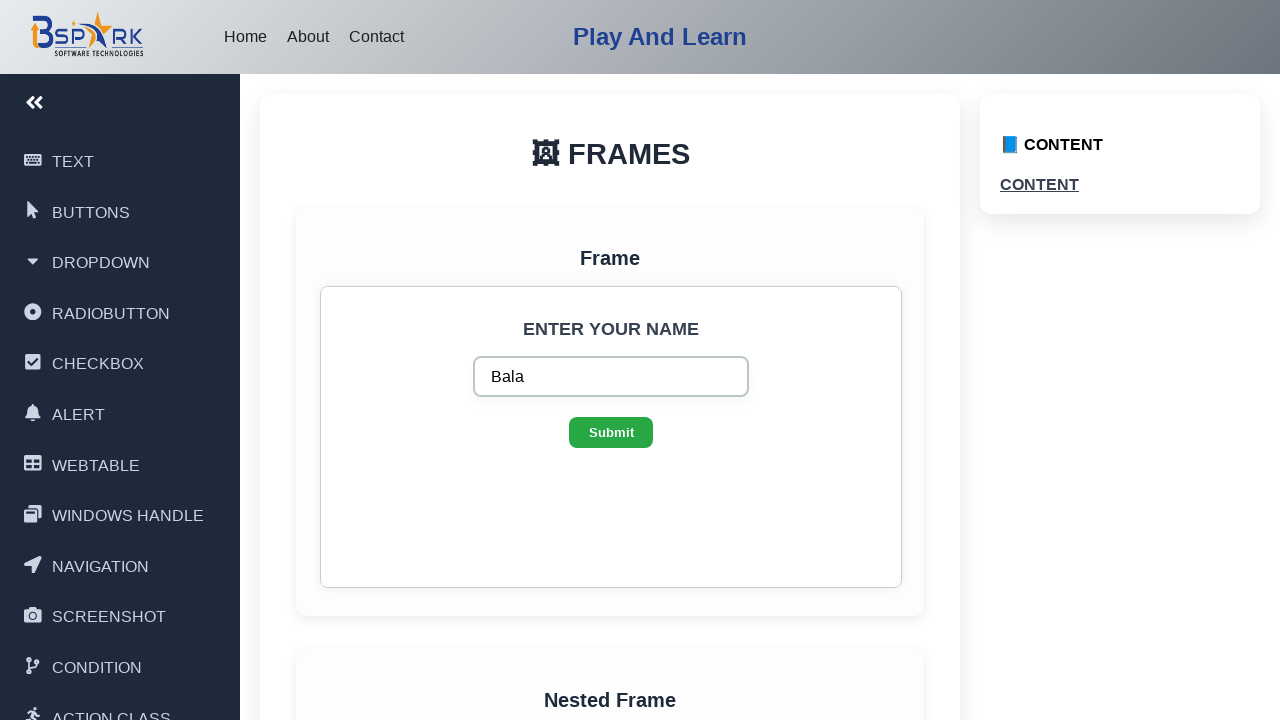

Clicked DROPDOWN link on main page at (101, 263) on xpath=//span[text()='DROPDOWN']
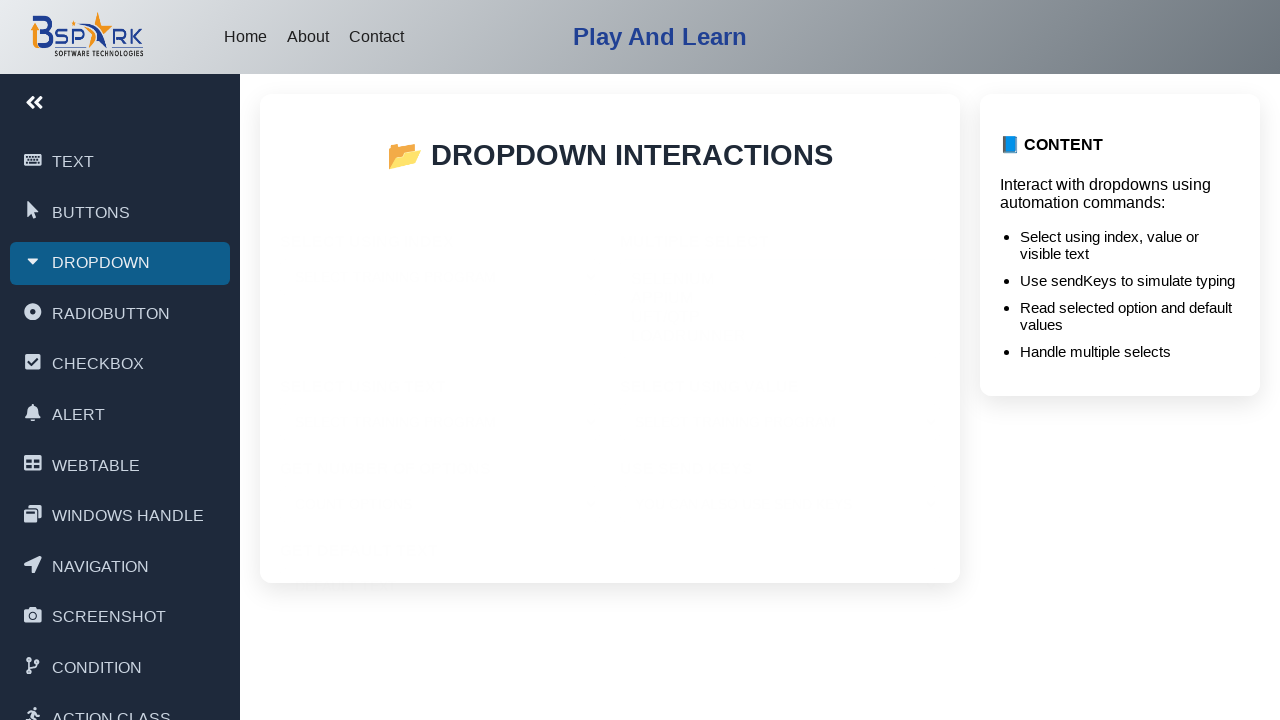

Page load completed after dropdown click
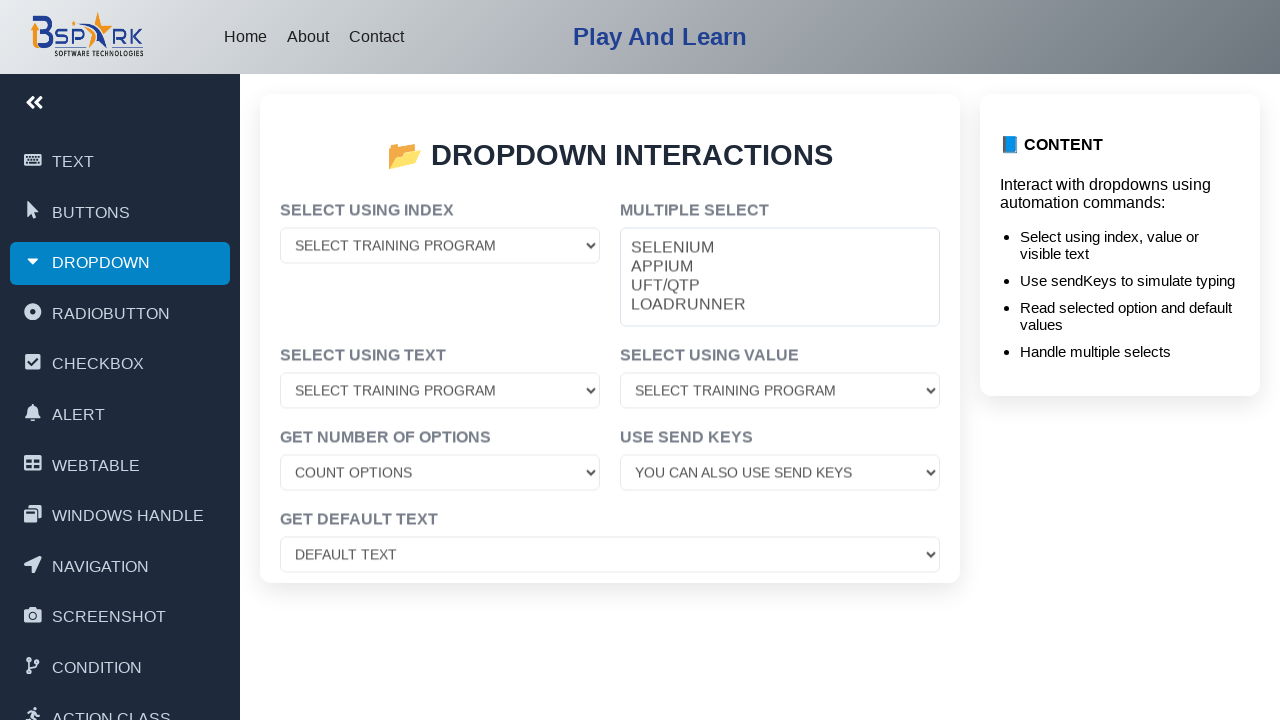

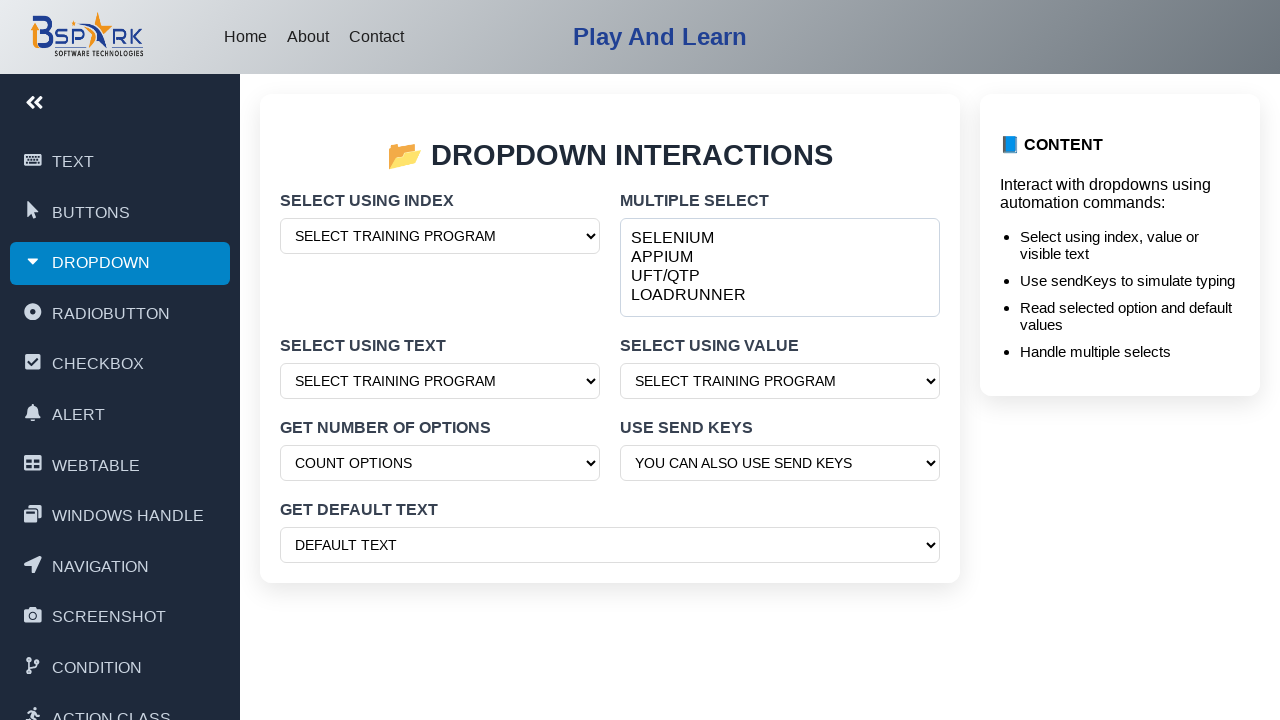